Navigates to Context Menu page and verifies the title and paragraph text content are displayed correctly

Starting URL: https://the-internet.herokuapp.com/

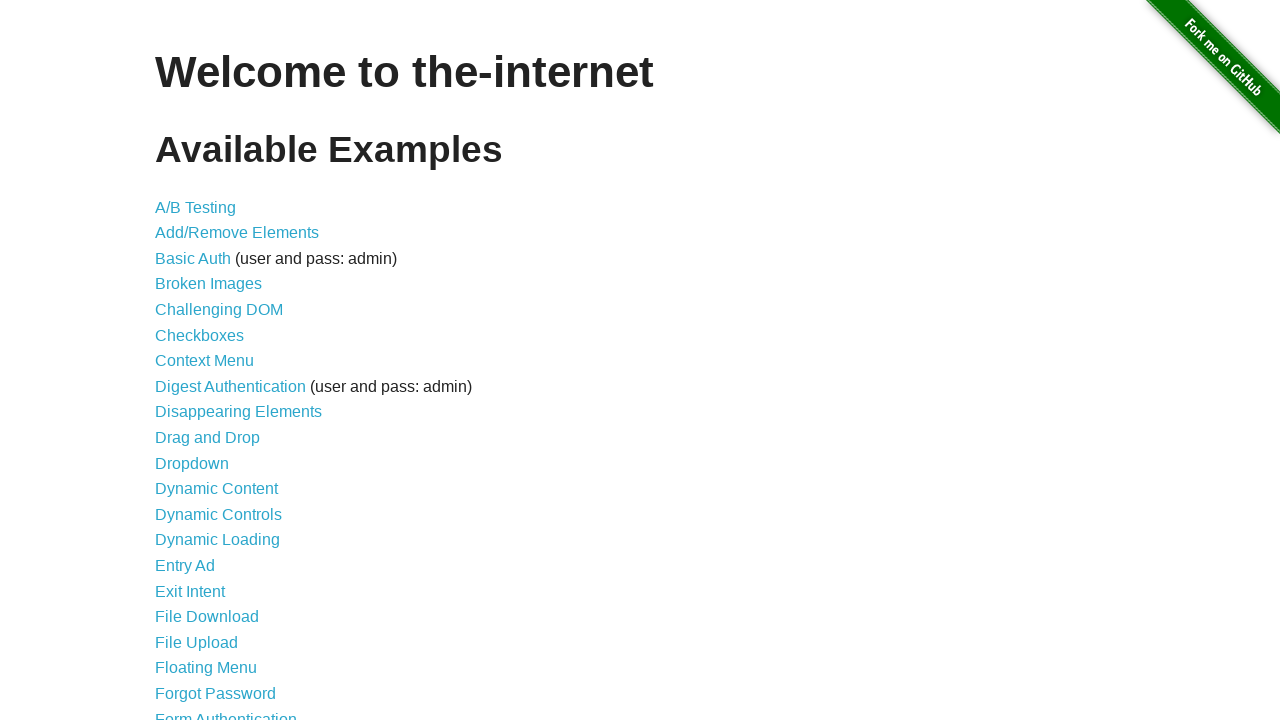

Waited for h1 element to load on home page
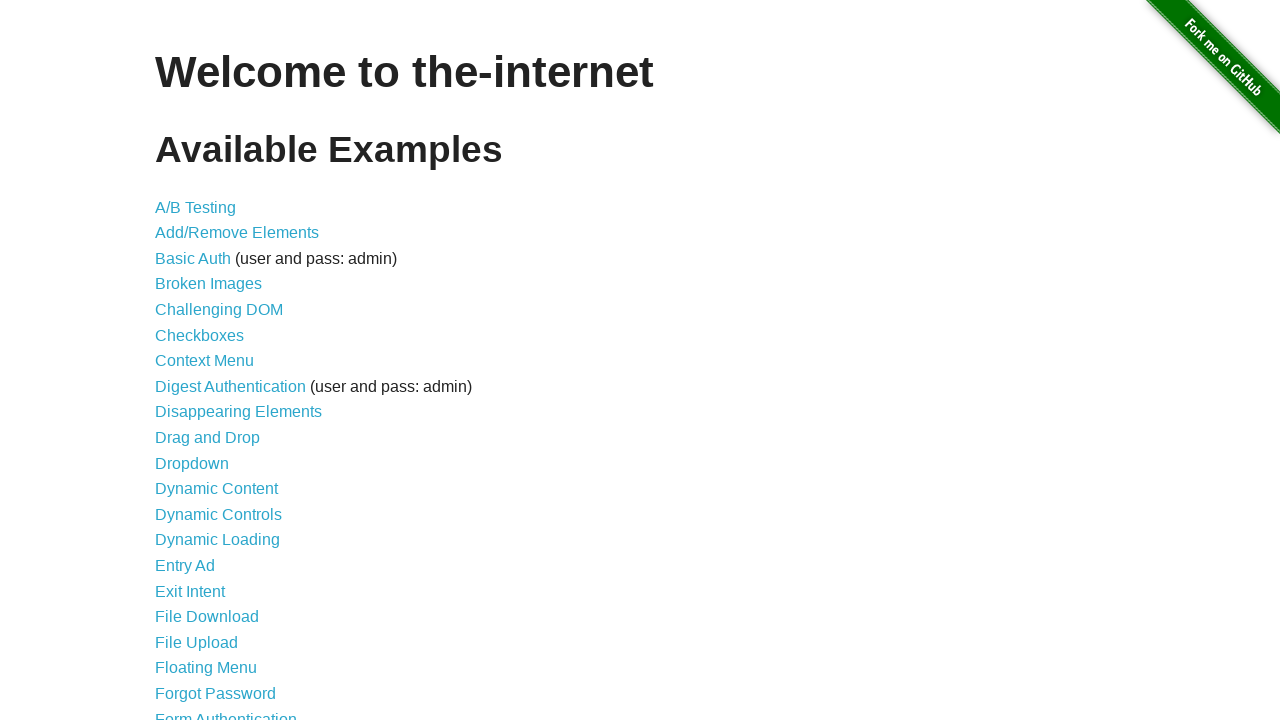

Clicked on Context Menu link at (204, 361) on xpath=//a[normalize-space()='Context Menu']
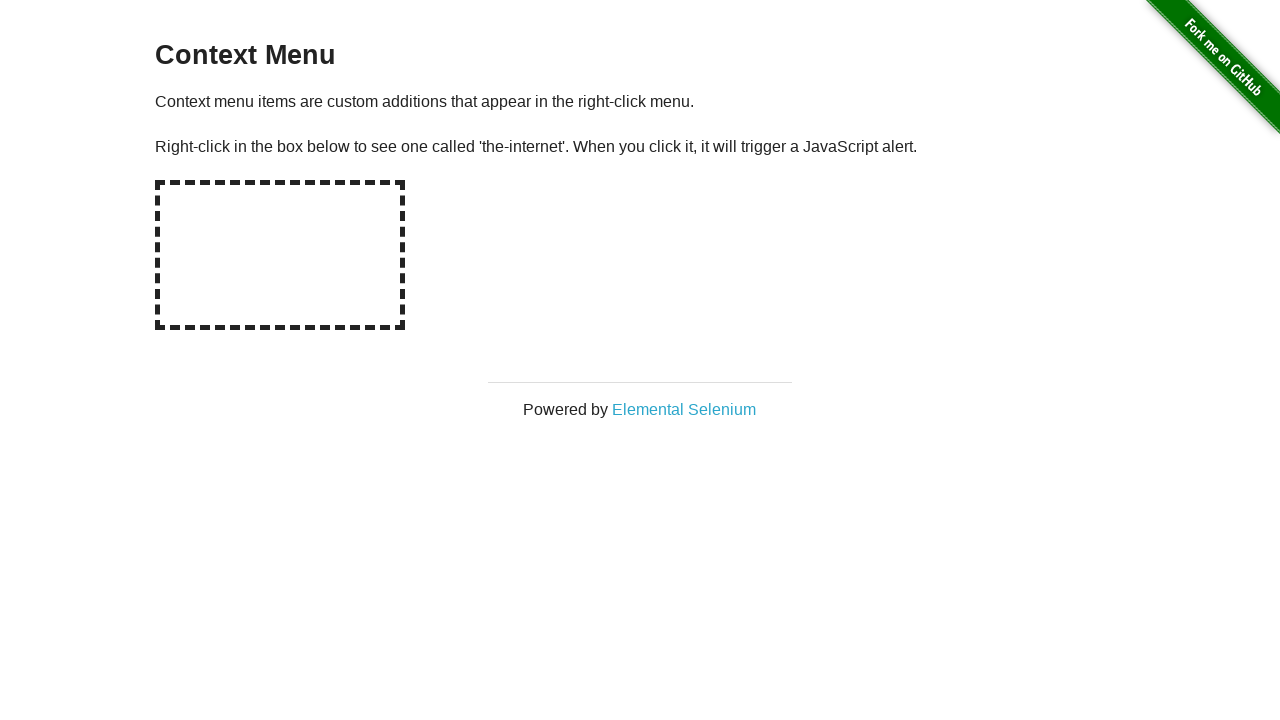

Waited for h3 element to load on Context Menu page
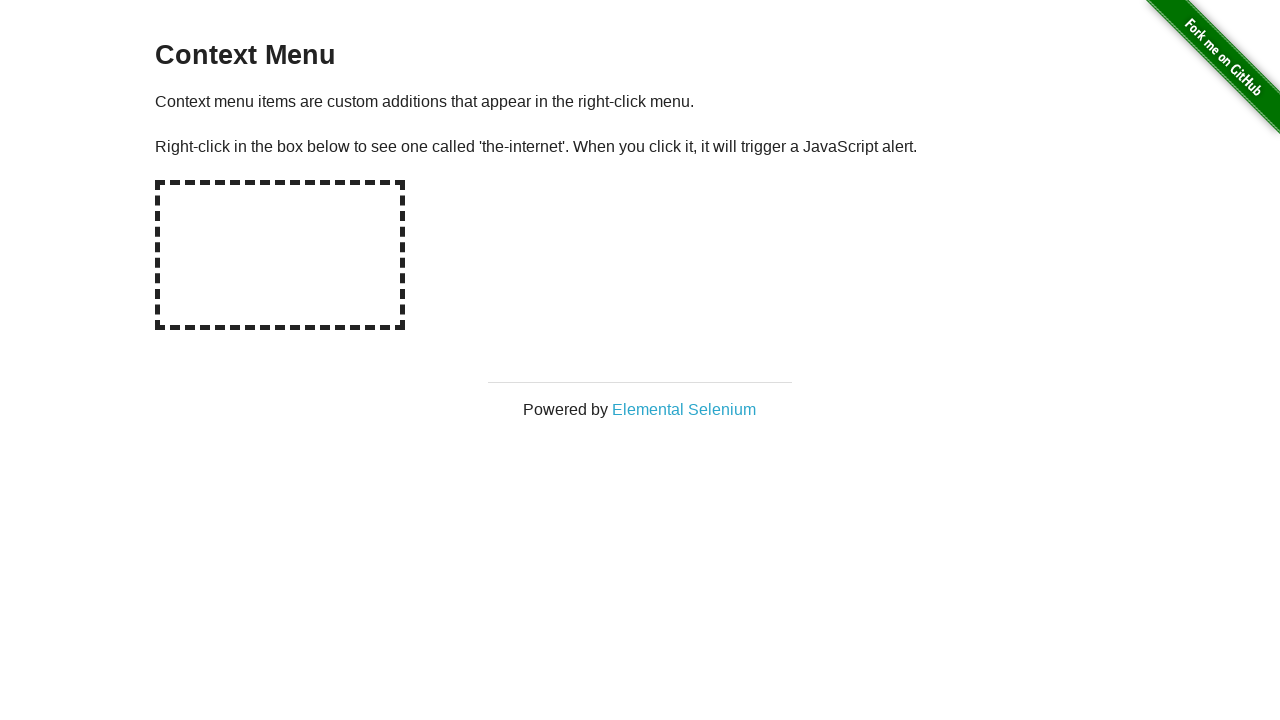

Verified title text is 'Context Menu'
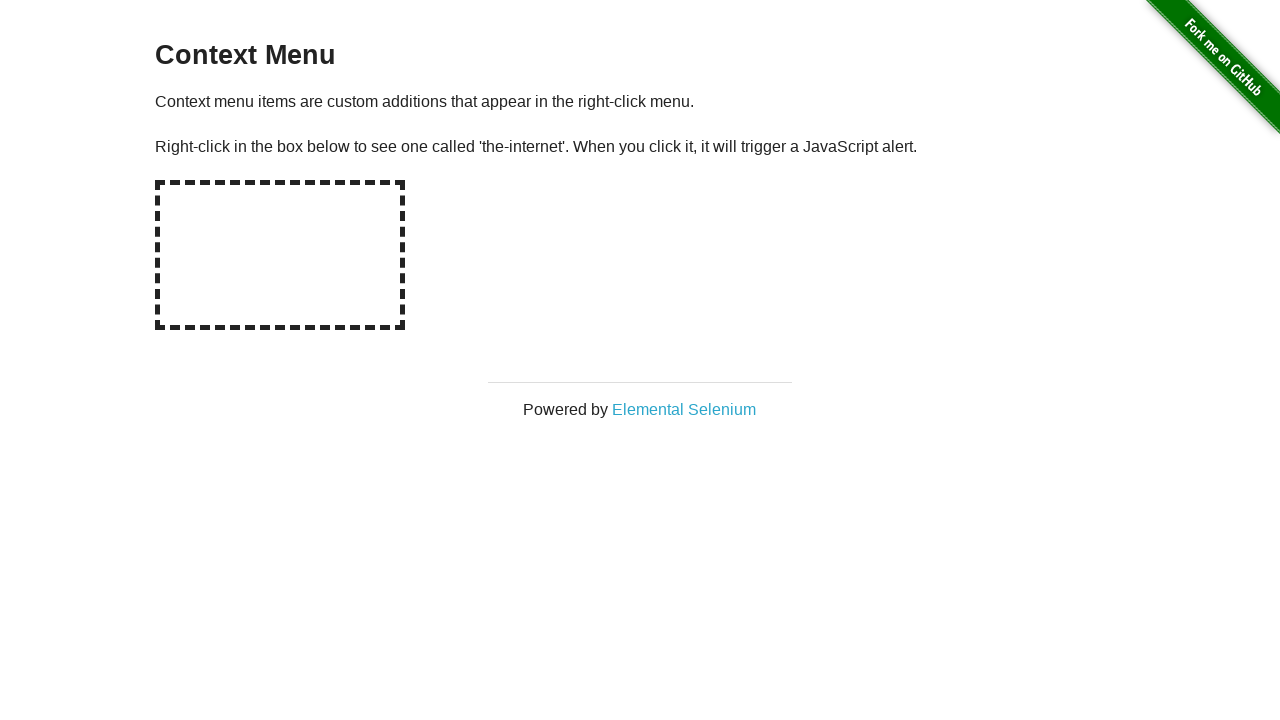

Verified first paragraph text about context menu items
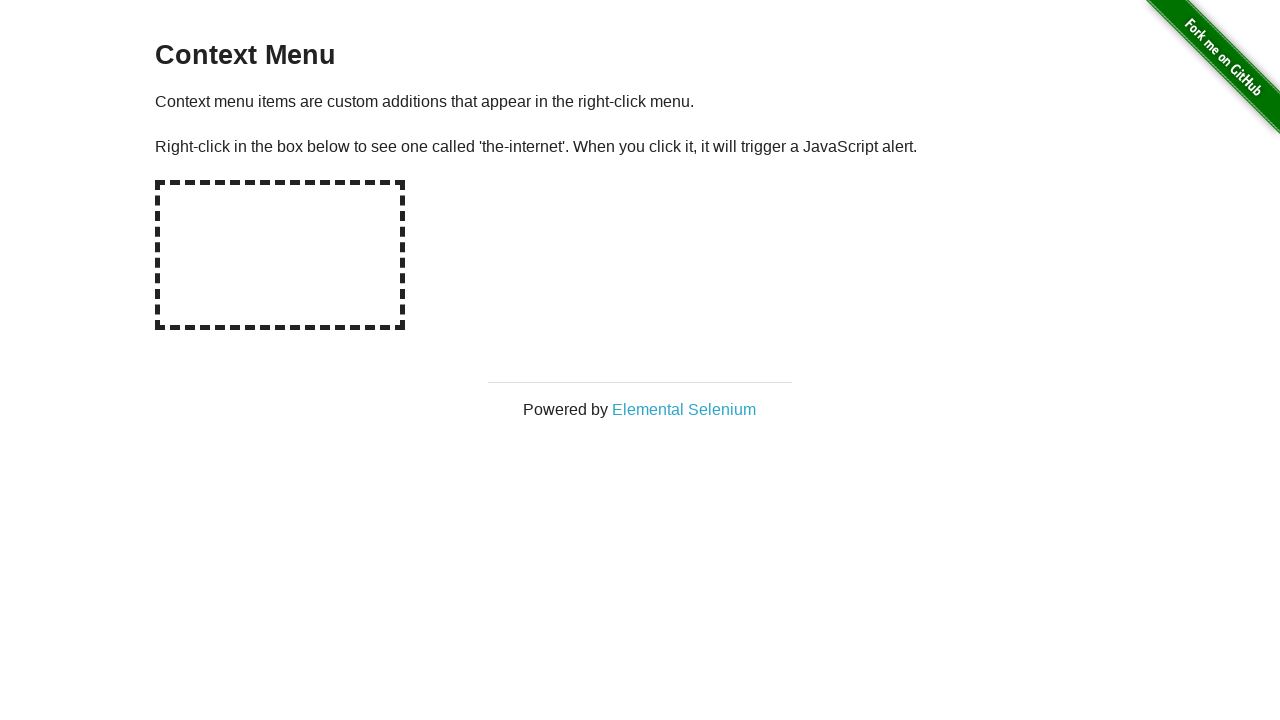

Verified second paragraph text about right-click interaction
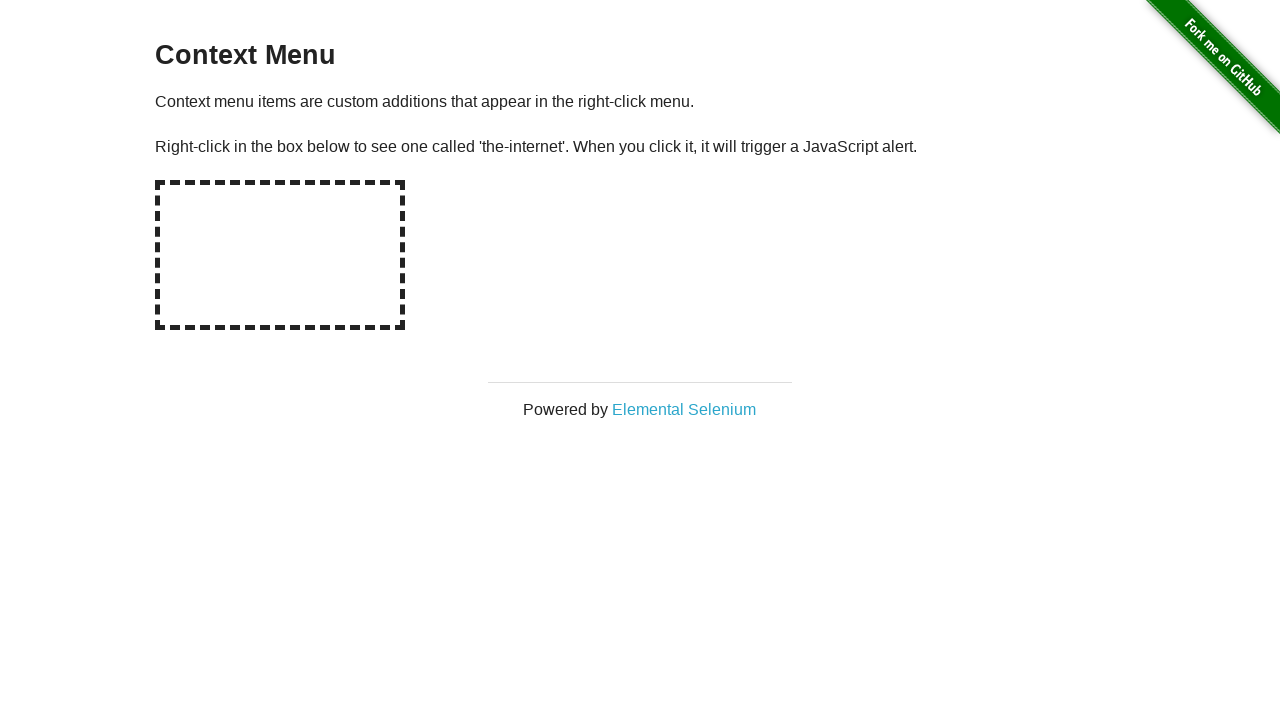

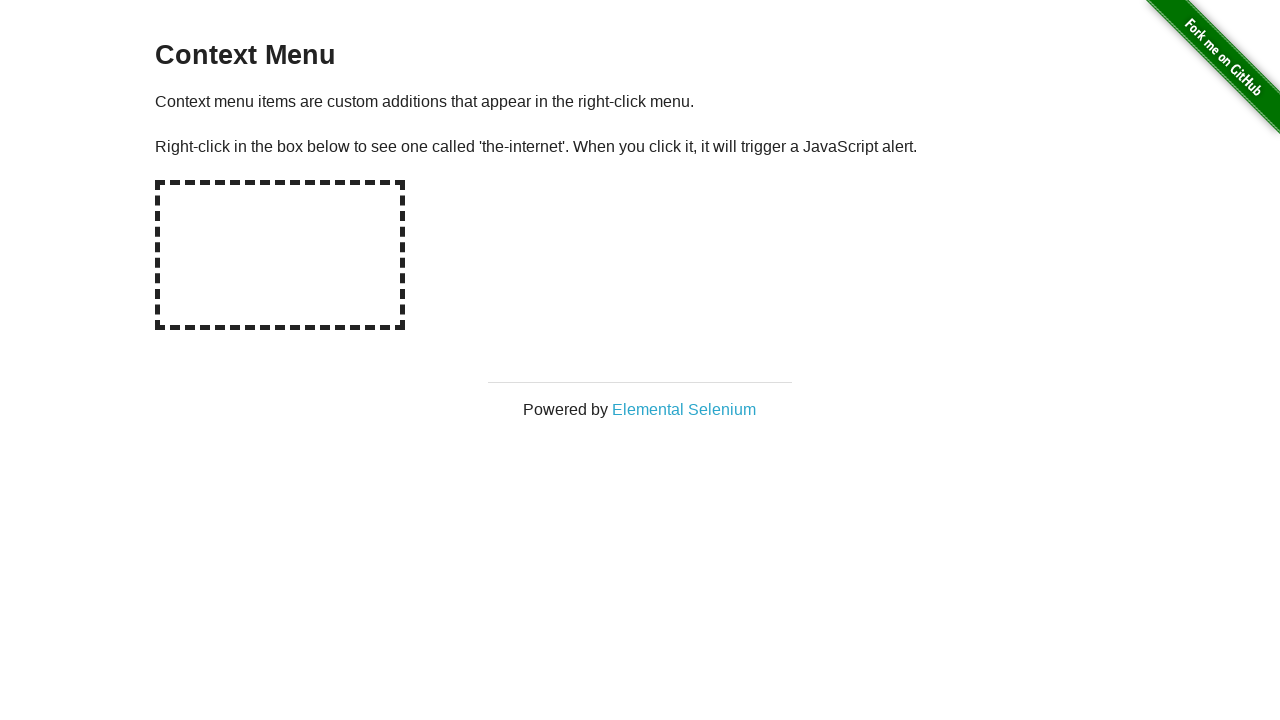